Navigates to India's CoWin vaccination portal, clicks on navigation menu items, and handles multiple browser windows that open as a result of the navigation.

Starting URL: https://www.cowin.gov.in/

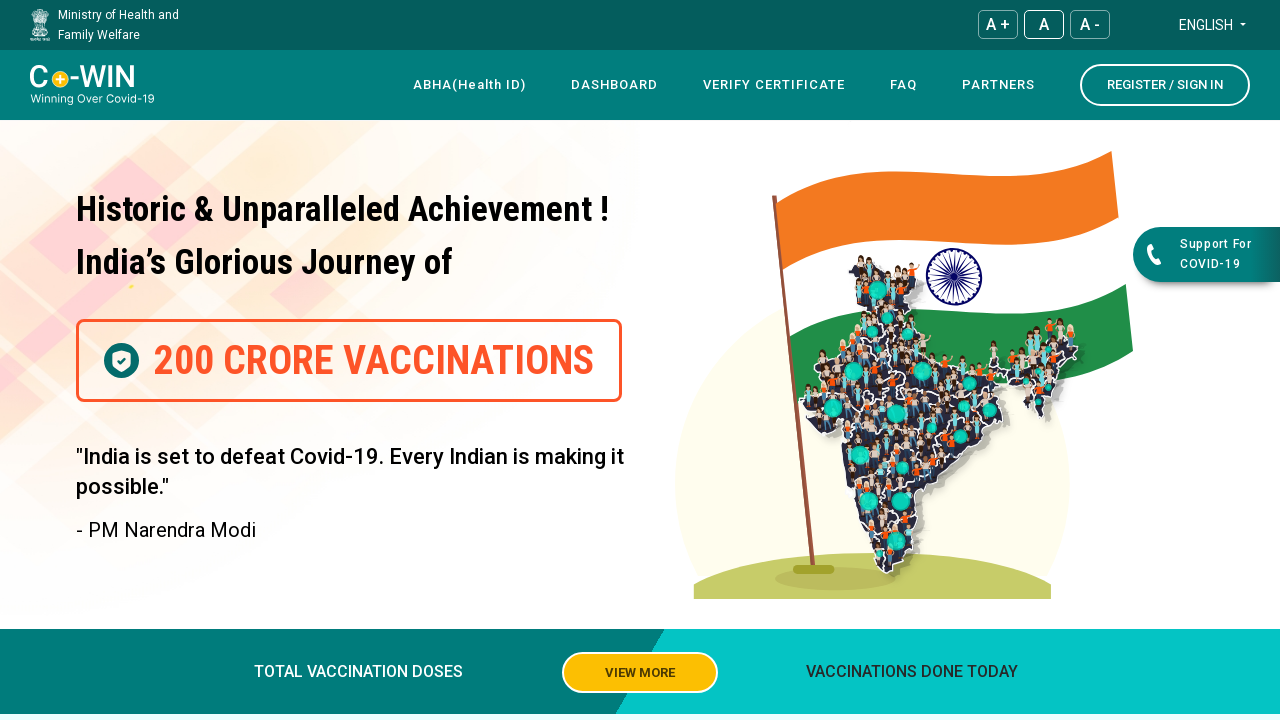

Clicked first navigation menu item at (904, 85) on xpath=/html/body/app-root/app-header/header/div[4]/div/div[1]/div/nav/div[3]/div
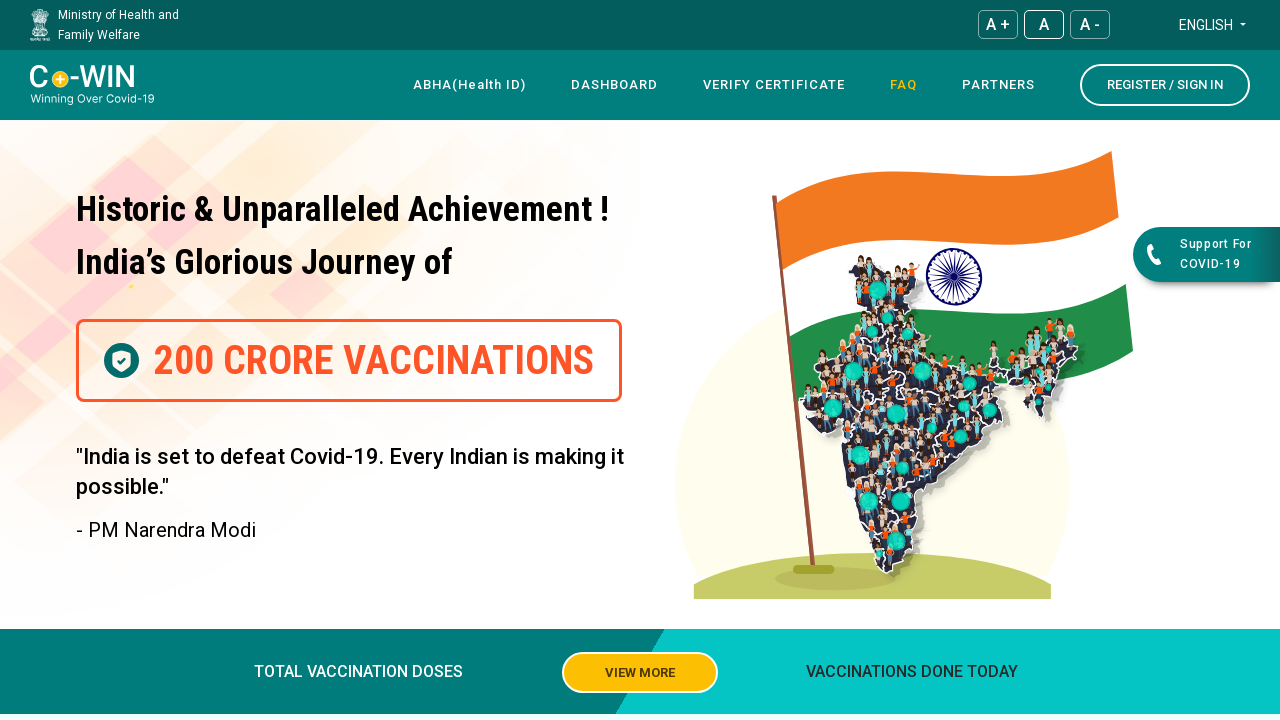

Waited 2 seconds for page to load
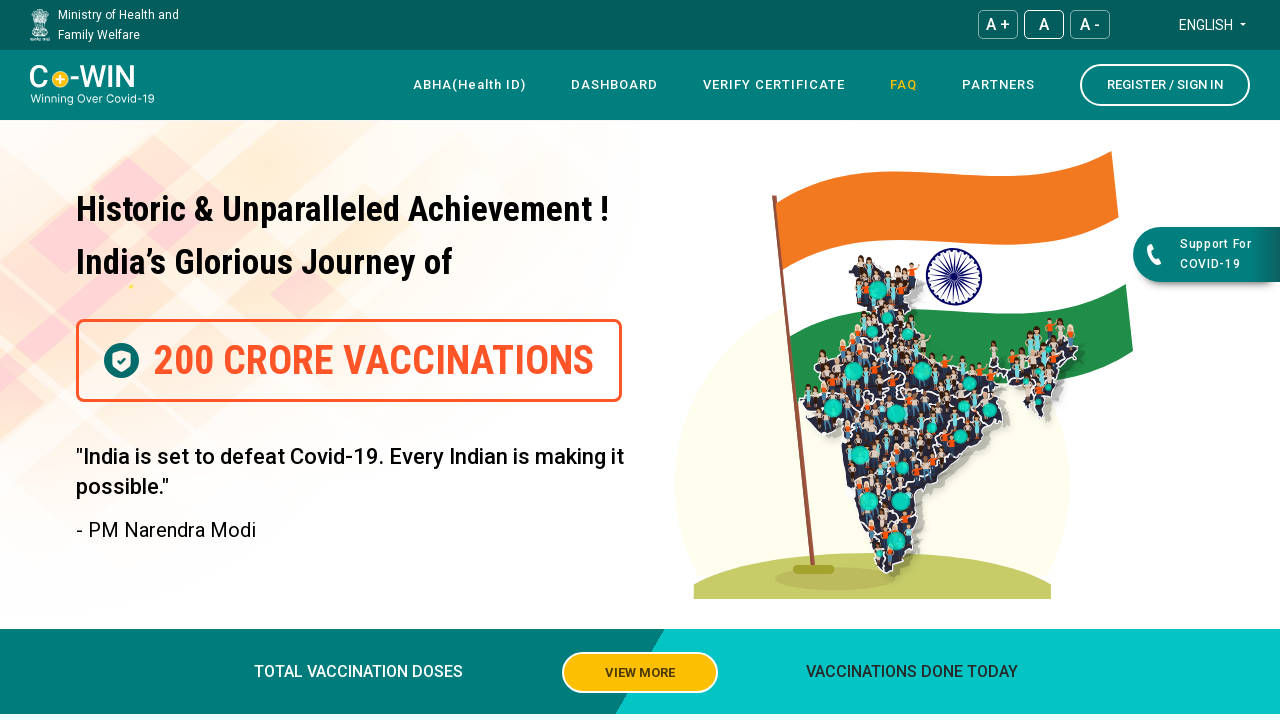

Clicked second navigation menu item at (998, 85) on xpath=/html/body/app-root/app-header/header/div[4]/div/div[1]/div/nav/div[3]/div
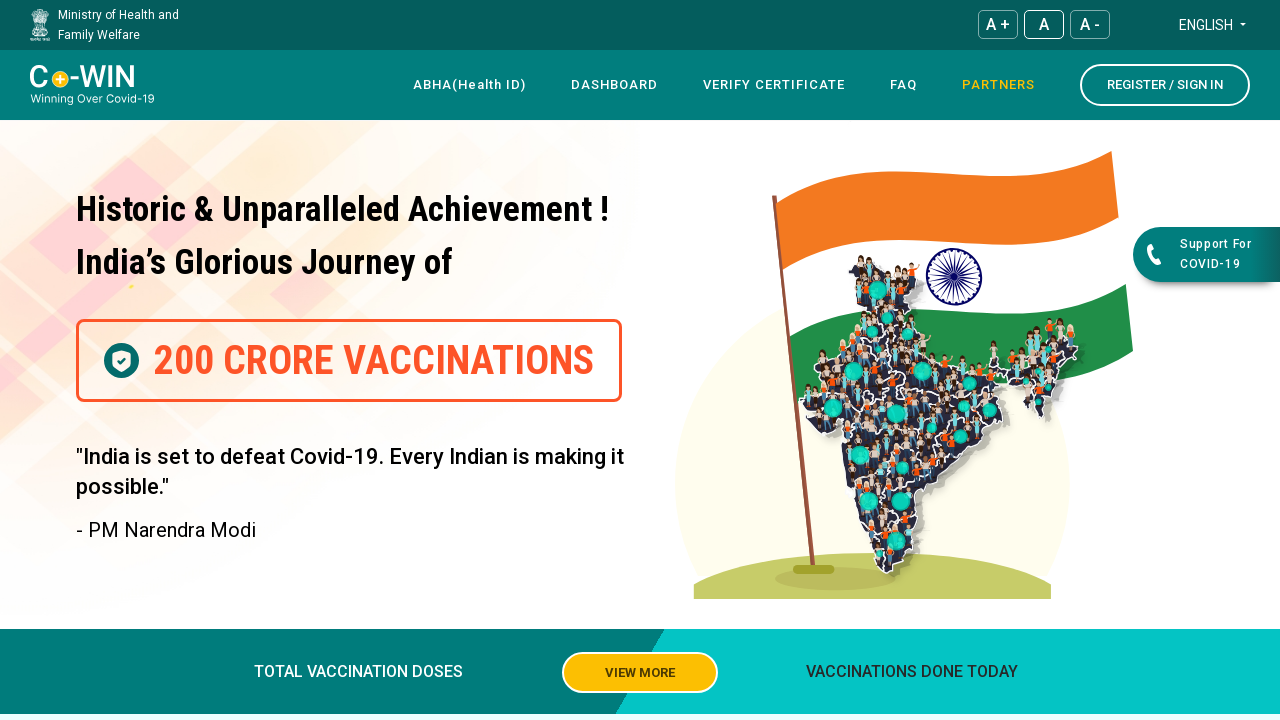

New browser window/tab opened
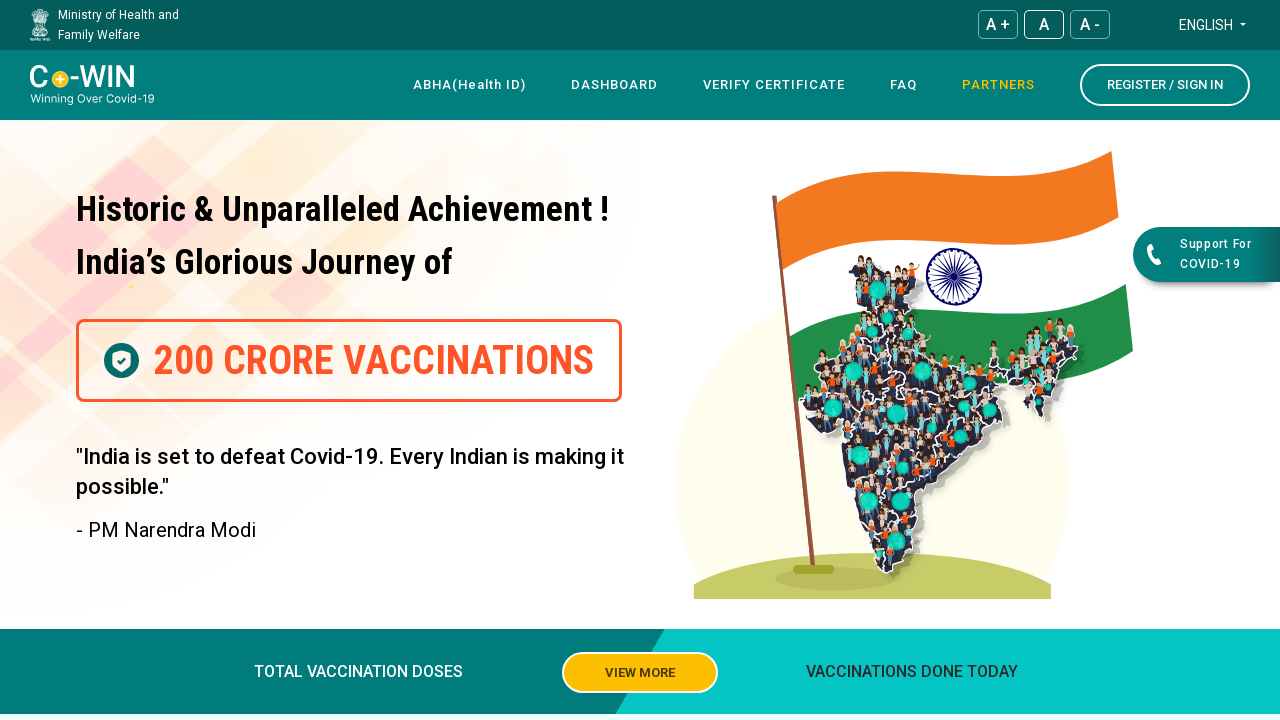

New page finished loading
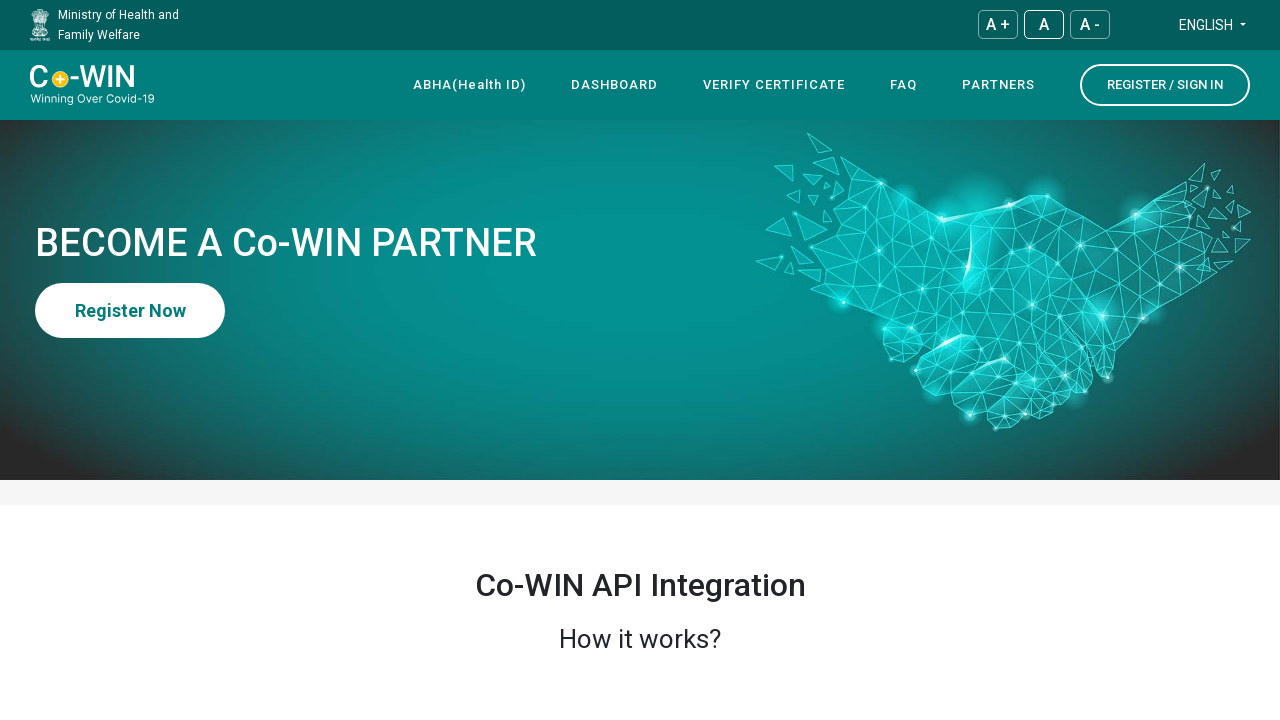

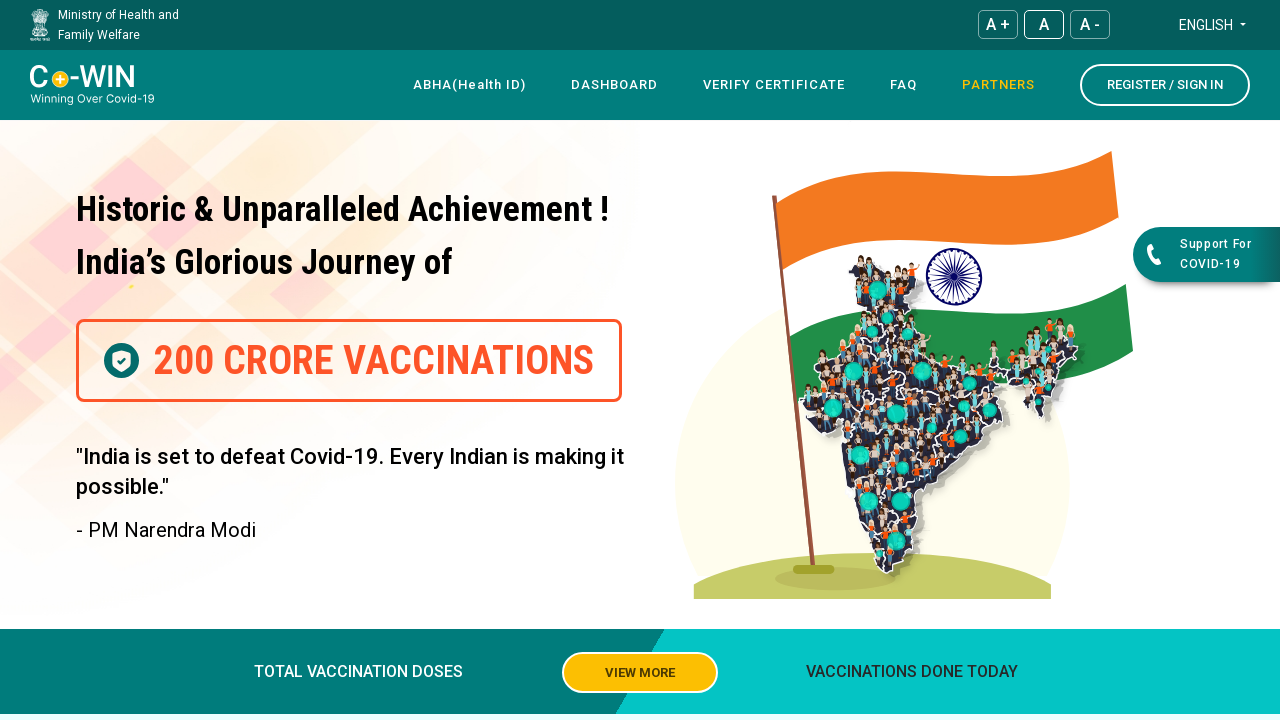